Tests date picker functionality by entering a date in the date input field and a date-time value in the date-time picker field using keyboard input.

Starting URL: https://demoqa.com/date-picker

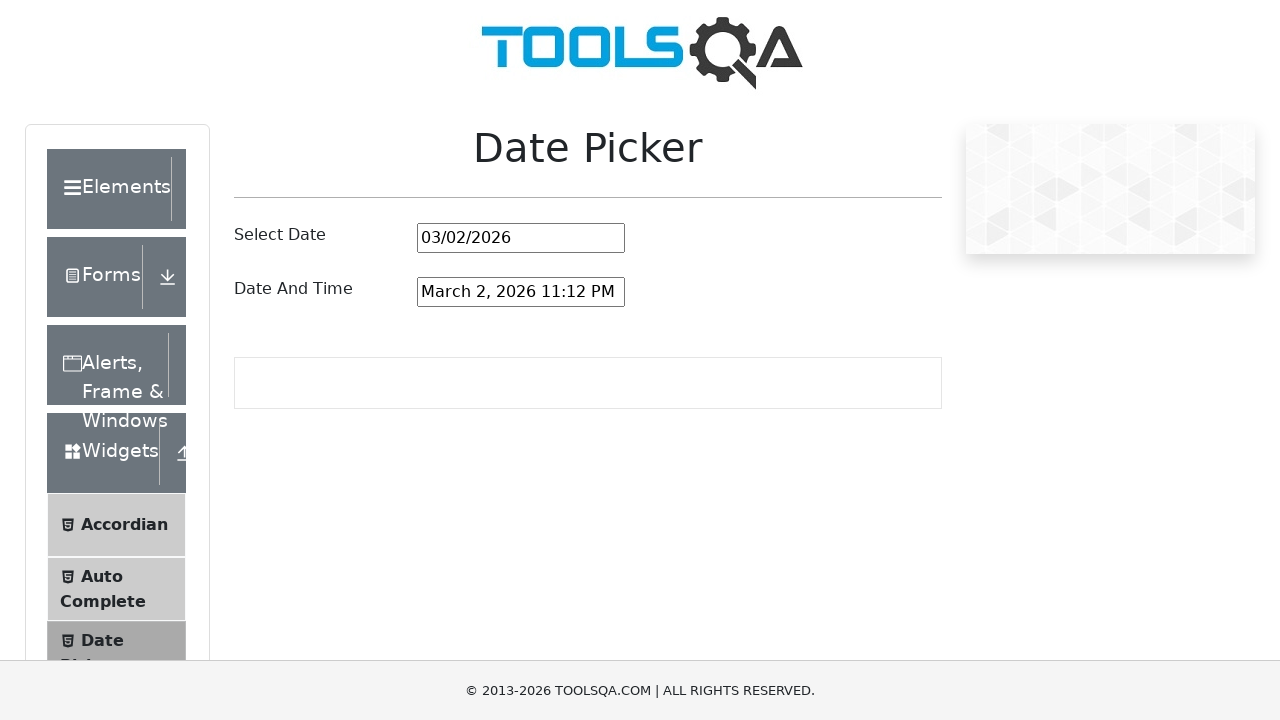

Clicked on date picker input field at (521, 238) on #datePickerMonthYearInput
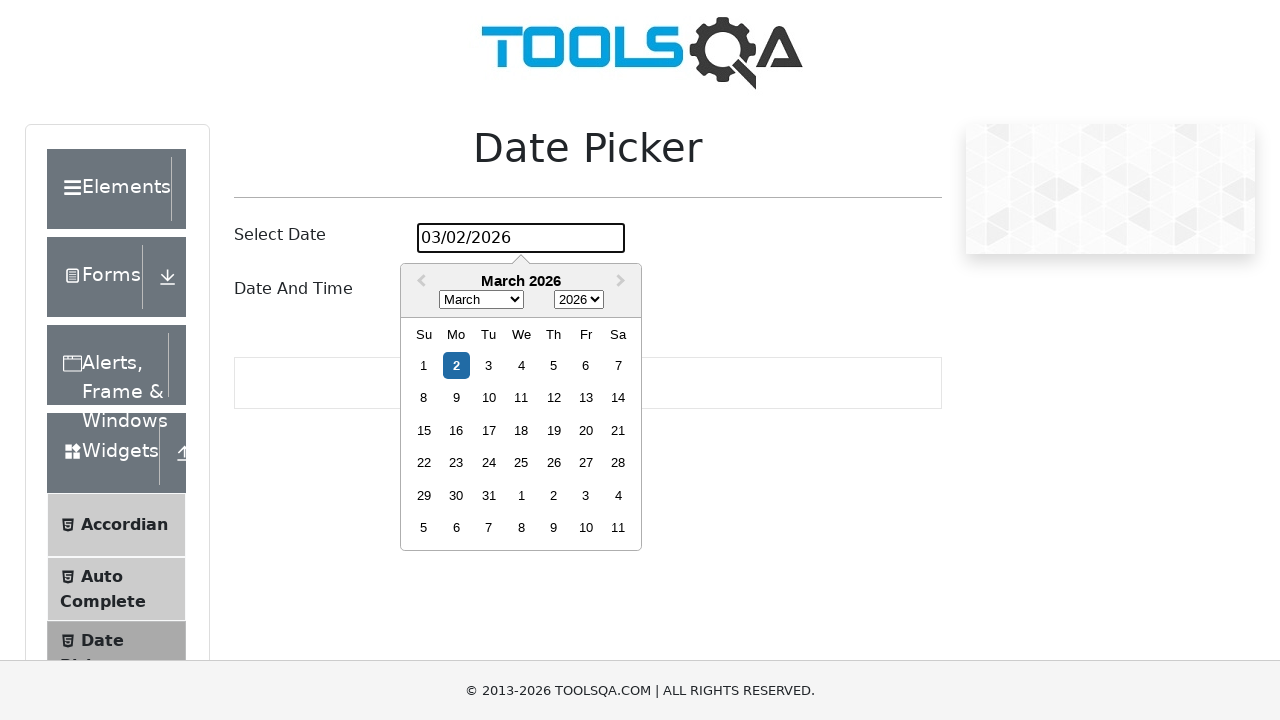

Selected all text in date input on #datePickerMonthYearInput
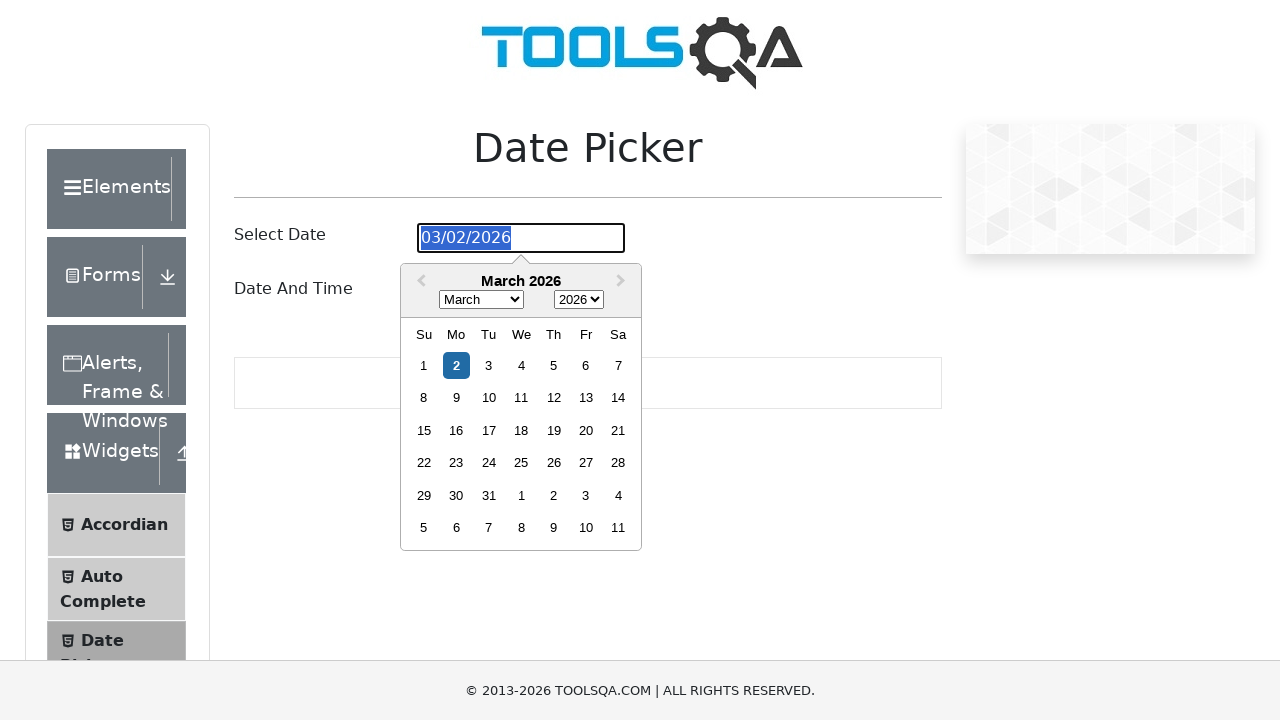

Filled date input with '08/20/2025' on #datePickerMonthYearInput
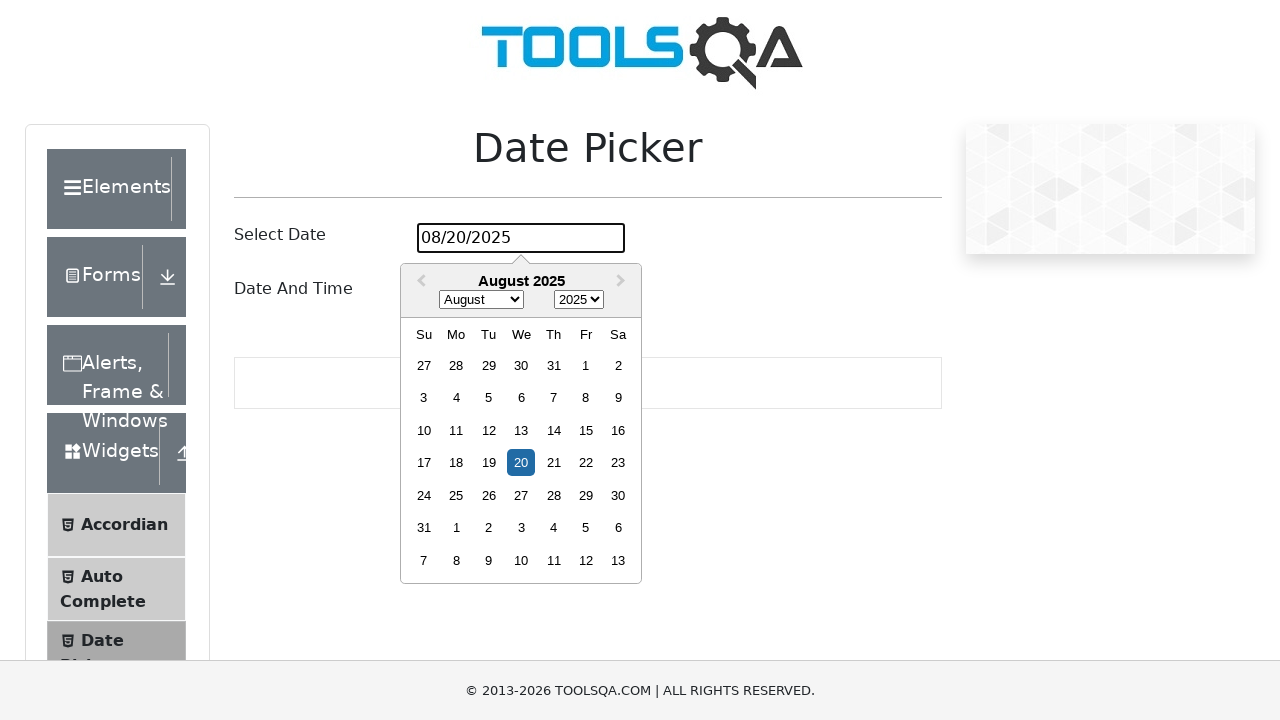

Pressed Enter to confirm date on #datePickerMonthYearInput
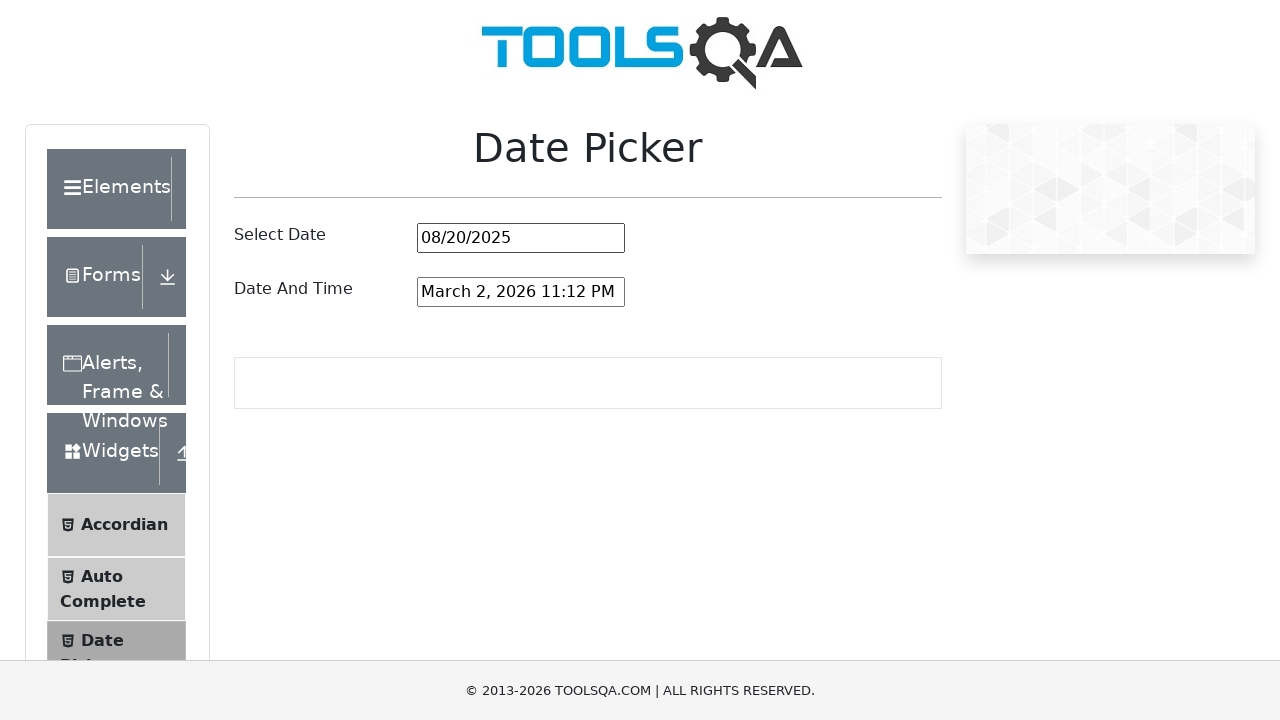

Clicked on date and time picker input field at (521, 292) on #dateAndTimePickerInput
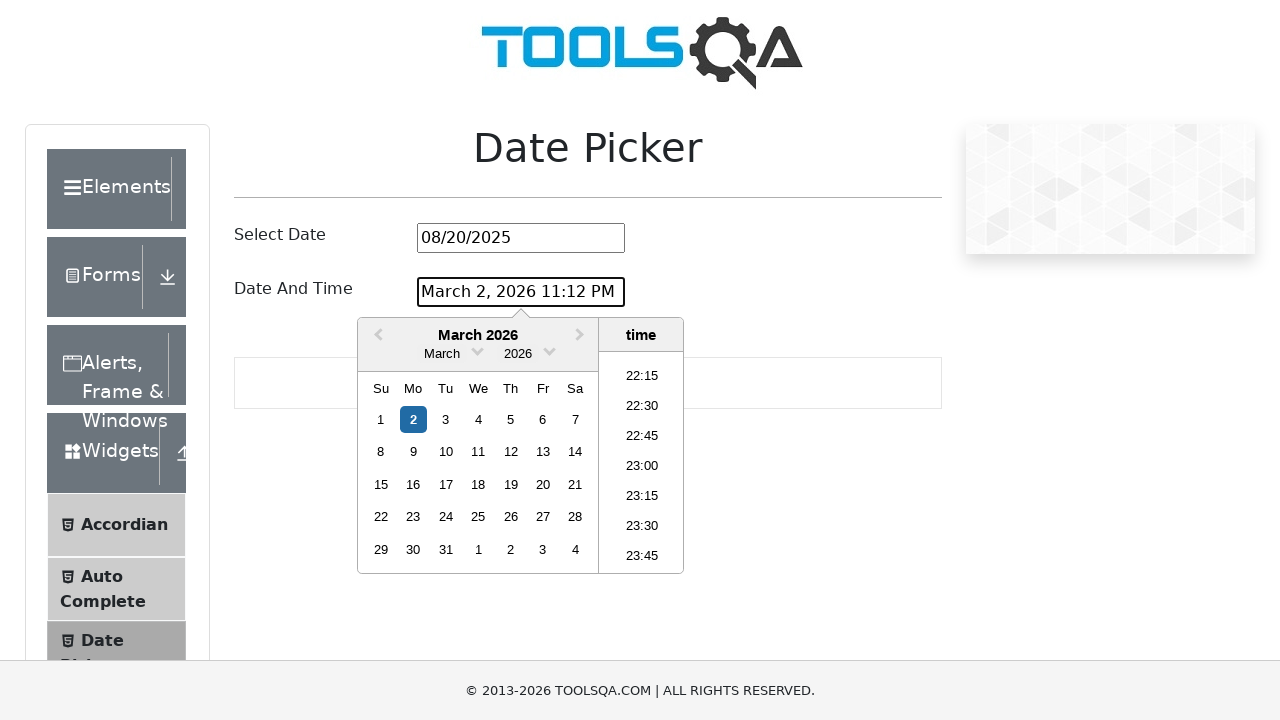

Selected all text in date-time input on #dateAndTimePickerInput
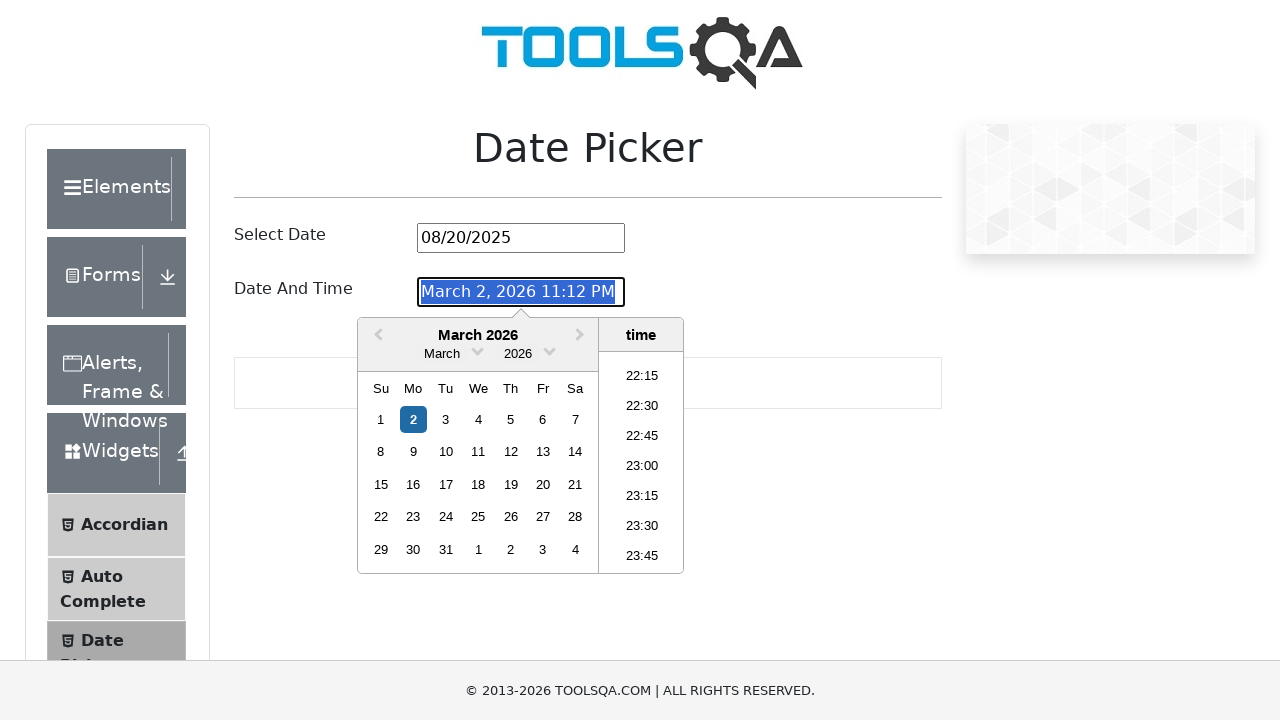

Filled date-time input with 'August 20, 2025 10:30 AM' on #dateAndTimePickerInput
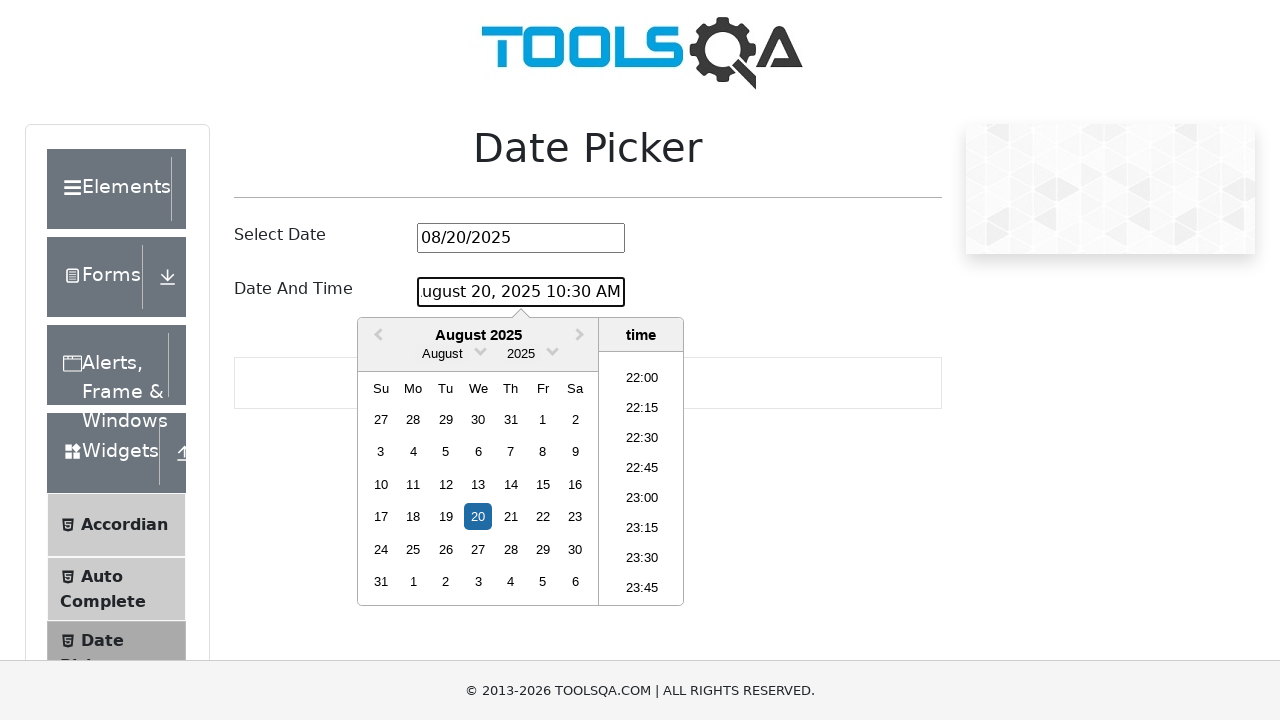

Pressed Enter to confirm date-time on #dateAndTimePickerInput
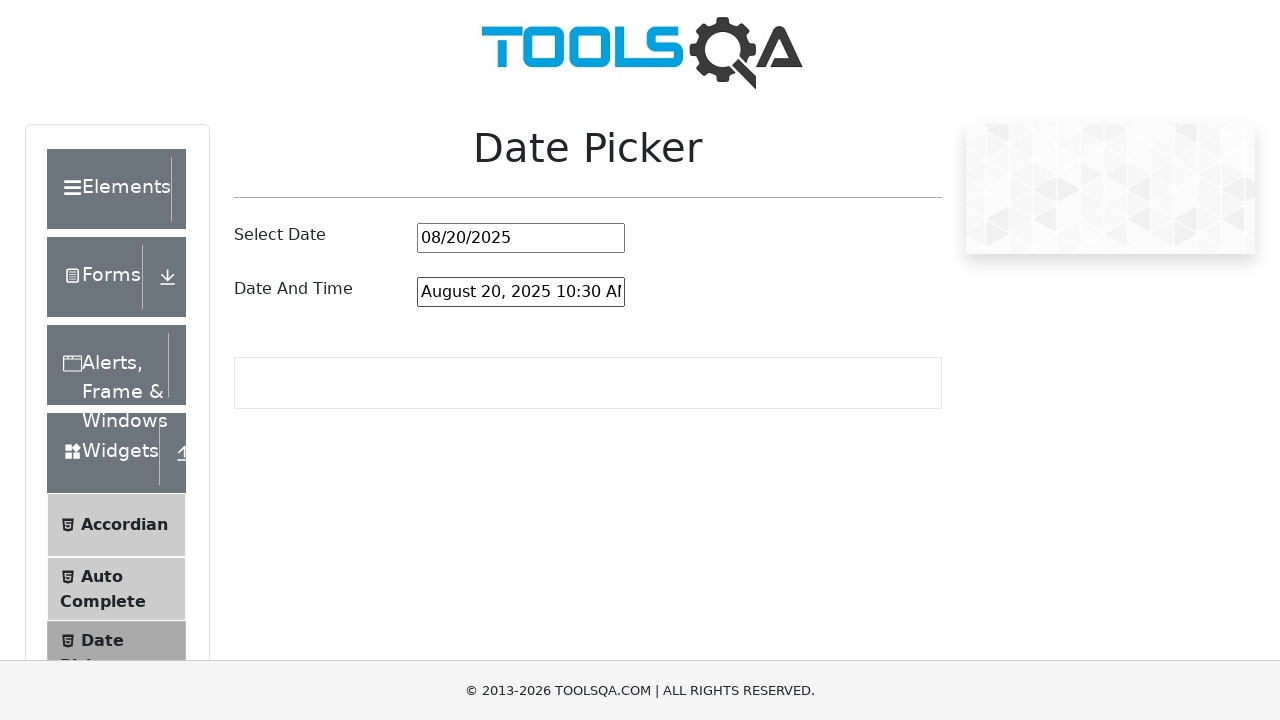

Waited for changes to take effect
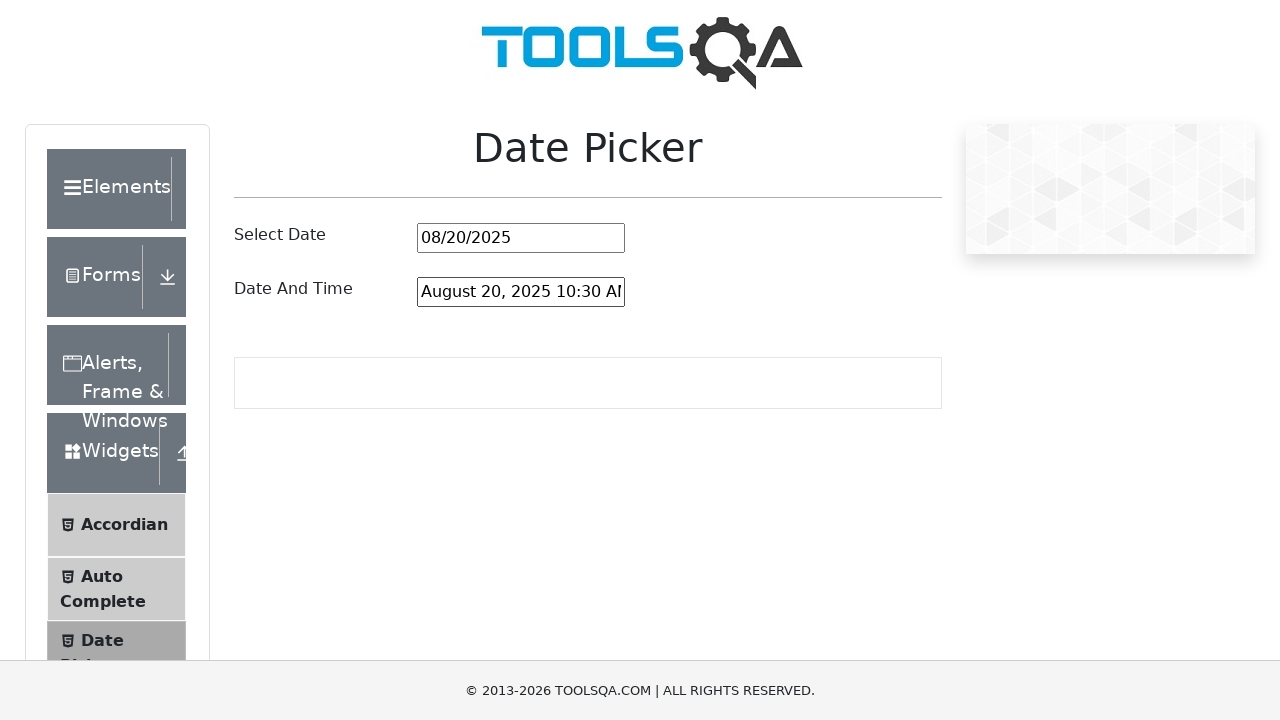

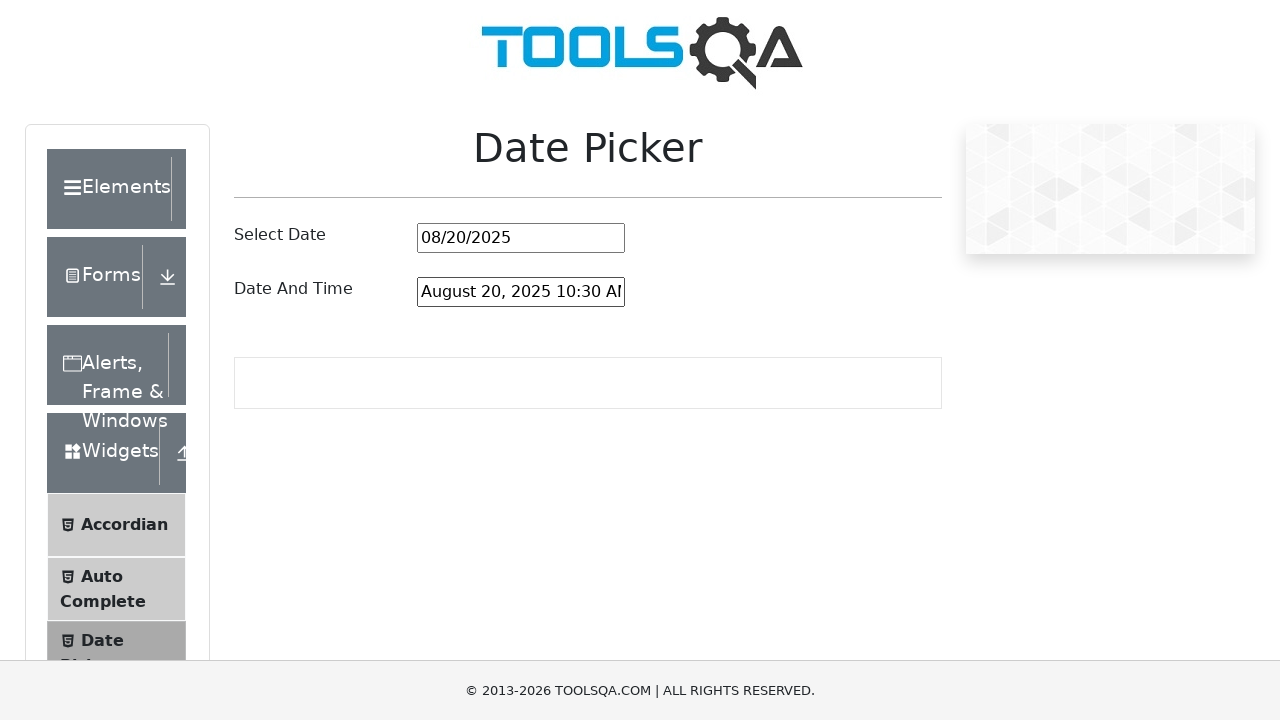